Tests JavaScript alert handling by clicking on different alert buttons, interacting with the alerts (accept, dismiss, send text), and verifying the result messages

Starting URL: https://the-internet.herokuapp.com/javascript_alerts

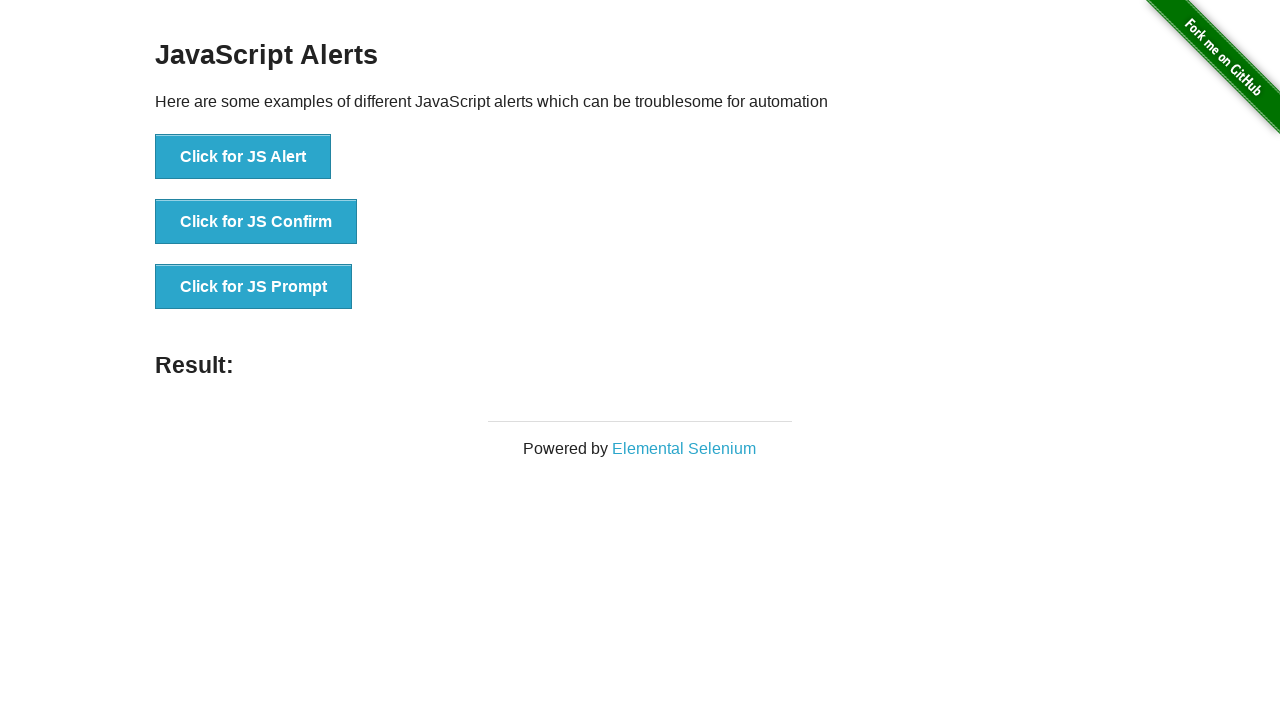

Clicked 'Click for JS Alert' button at (243, 157) on xpath=//button[text()='Click for JS Alert']
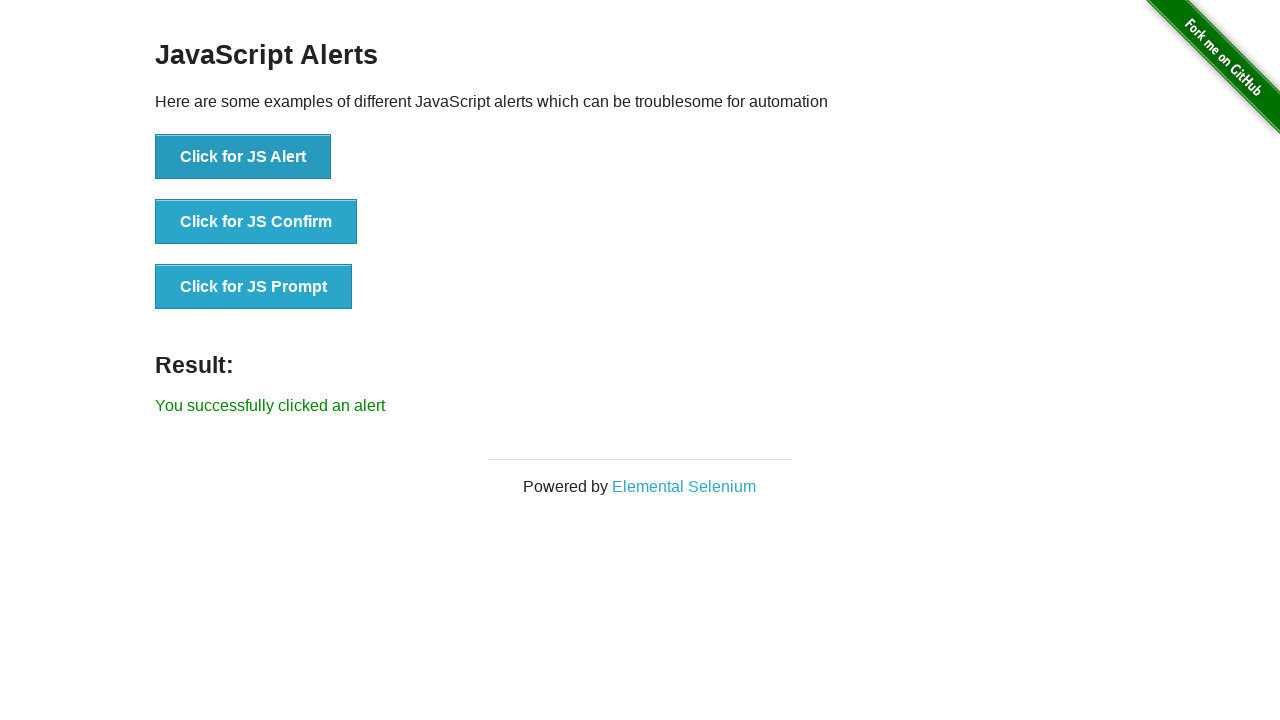

Set up dialog handler to accept alert
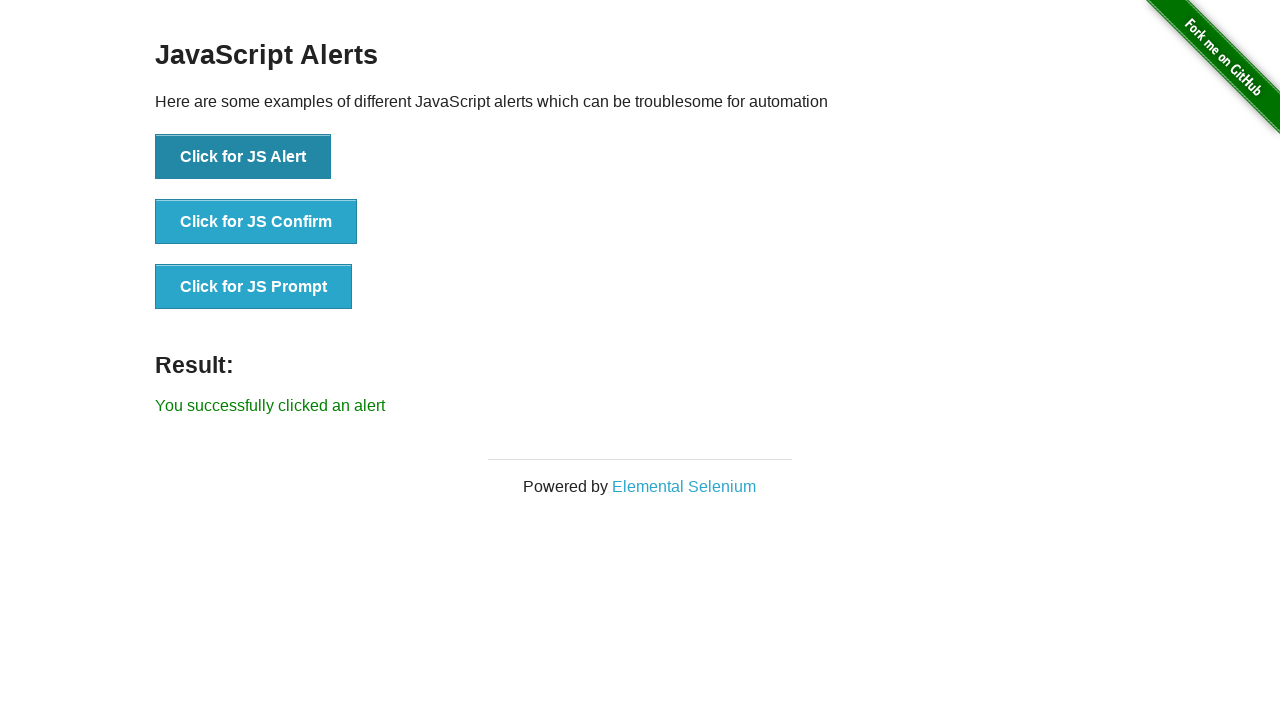

Retrieved JS Alert result text
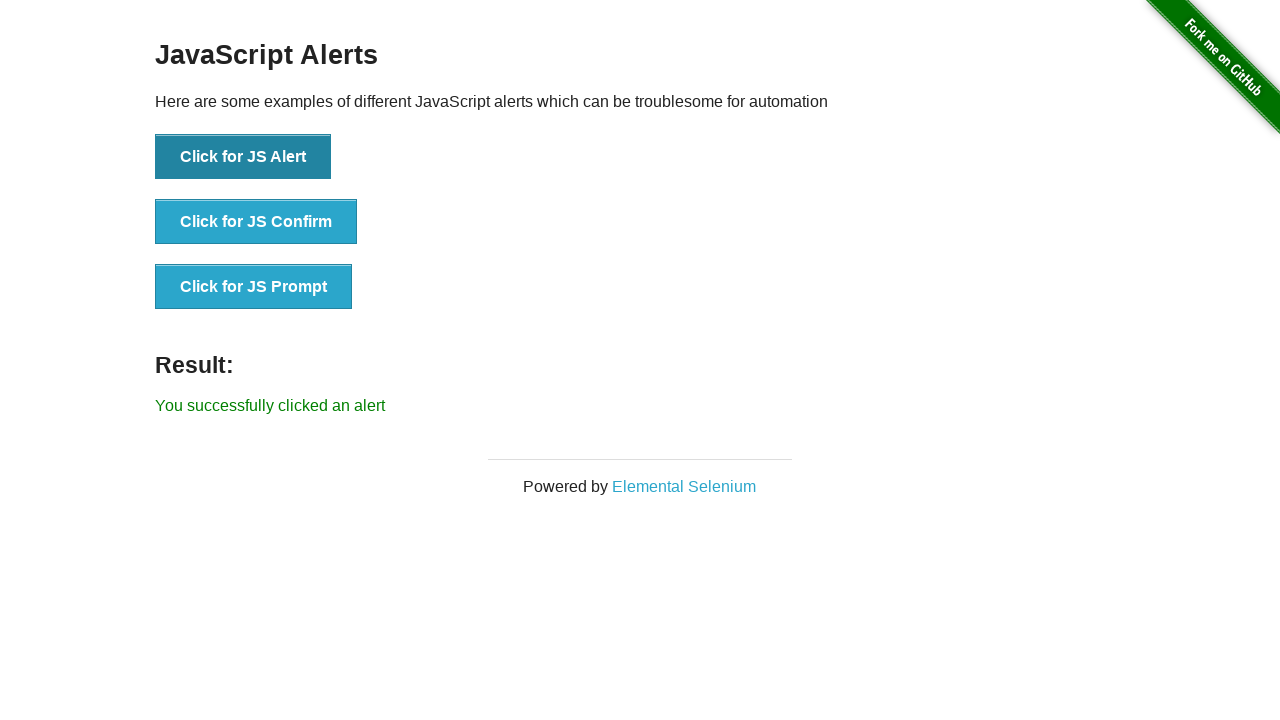

JS Alert result printed: You successfully clicked an alert
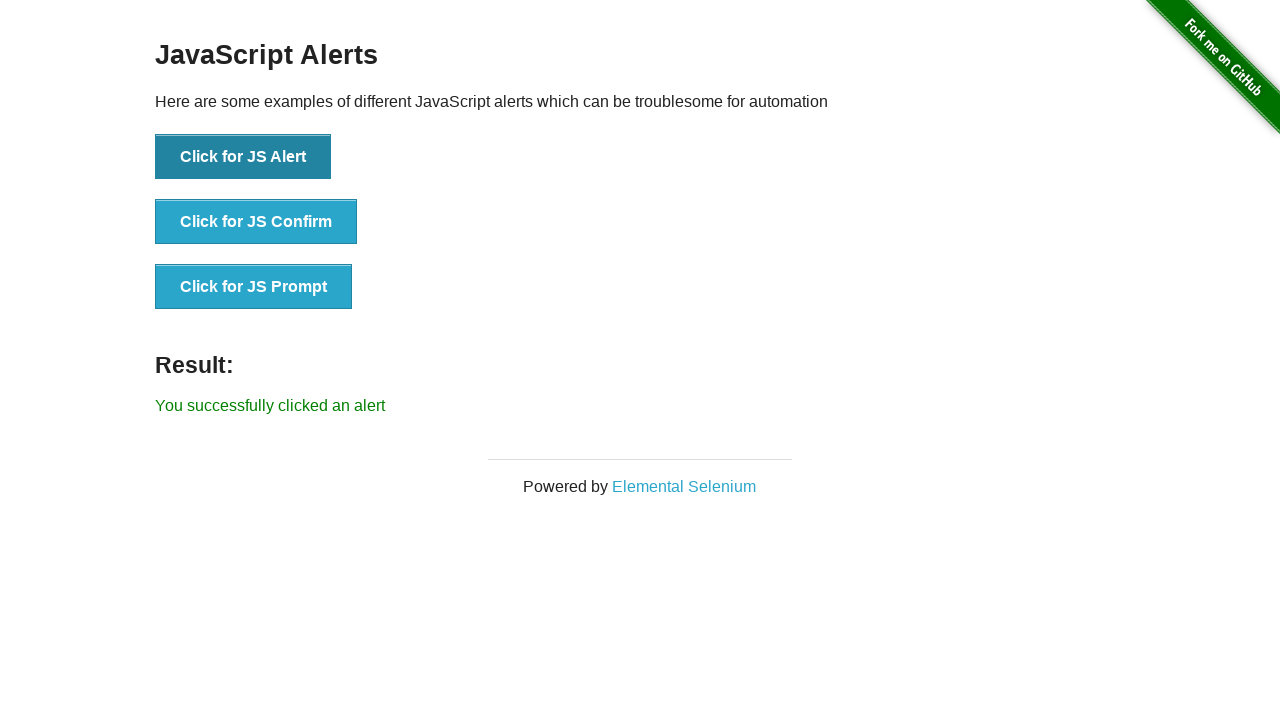

Clicked 'Click for JS Confirm' button at (256, 222) on xpath=//button[text()='Click for JS Confirm']
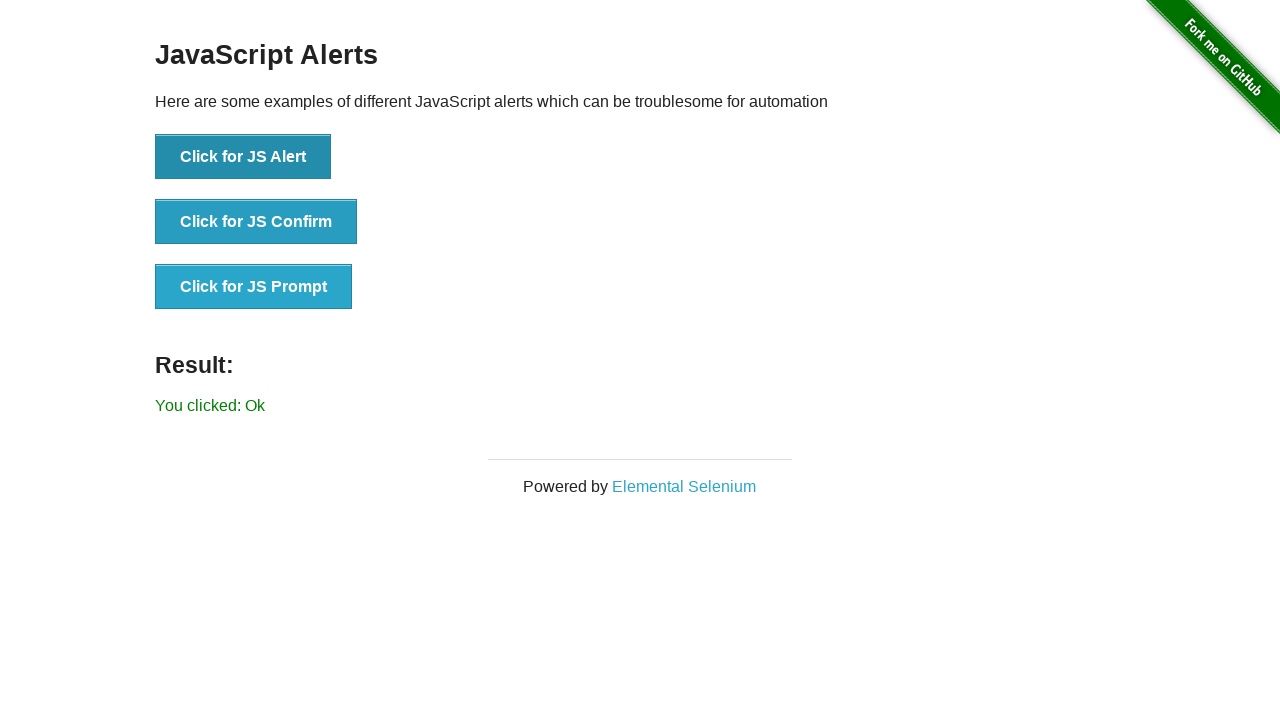

Set up dialog handler to dismiss confirm
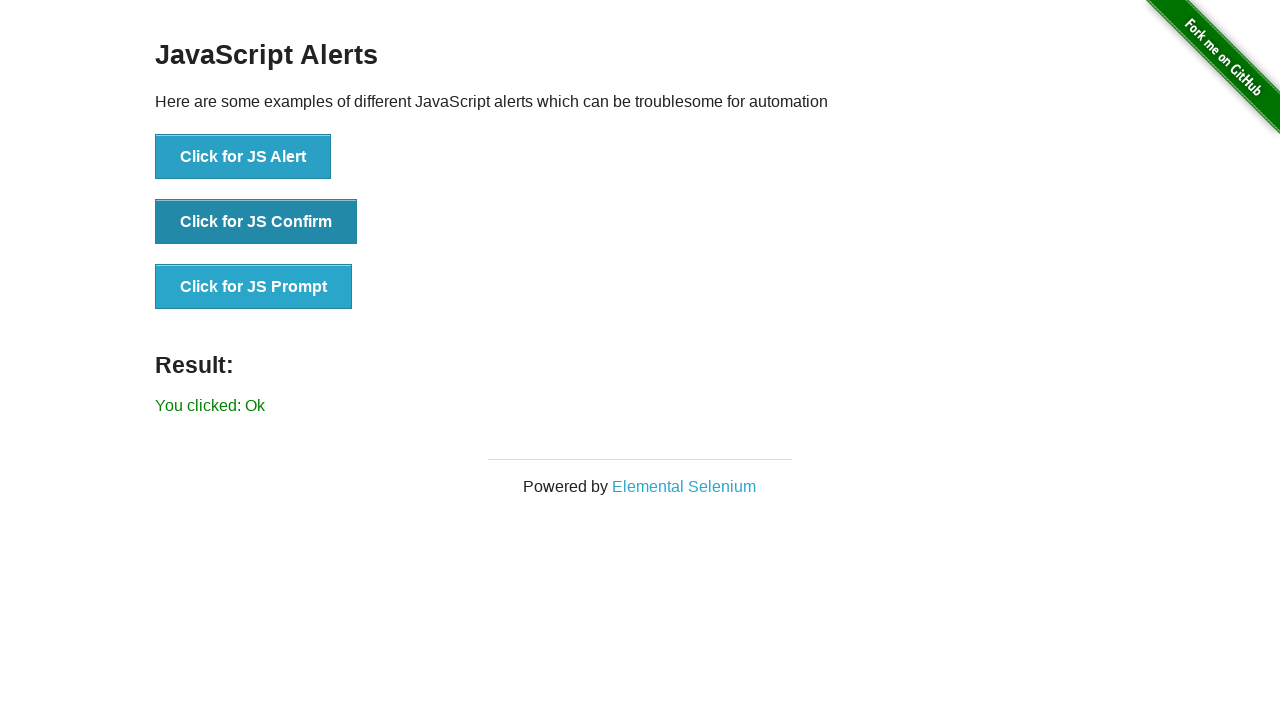

Retrieved JS Confirm result text
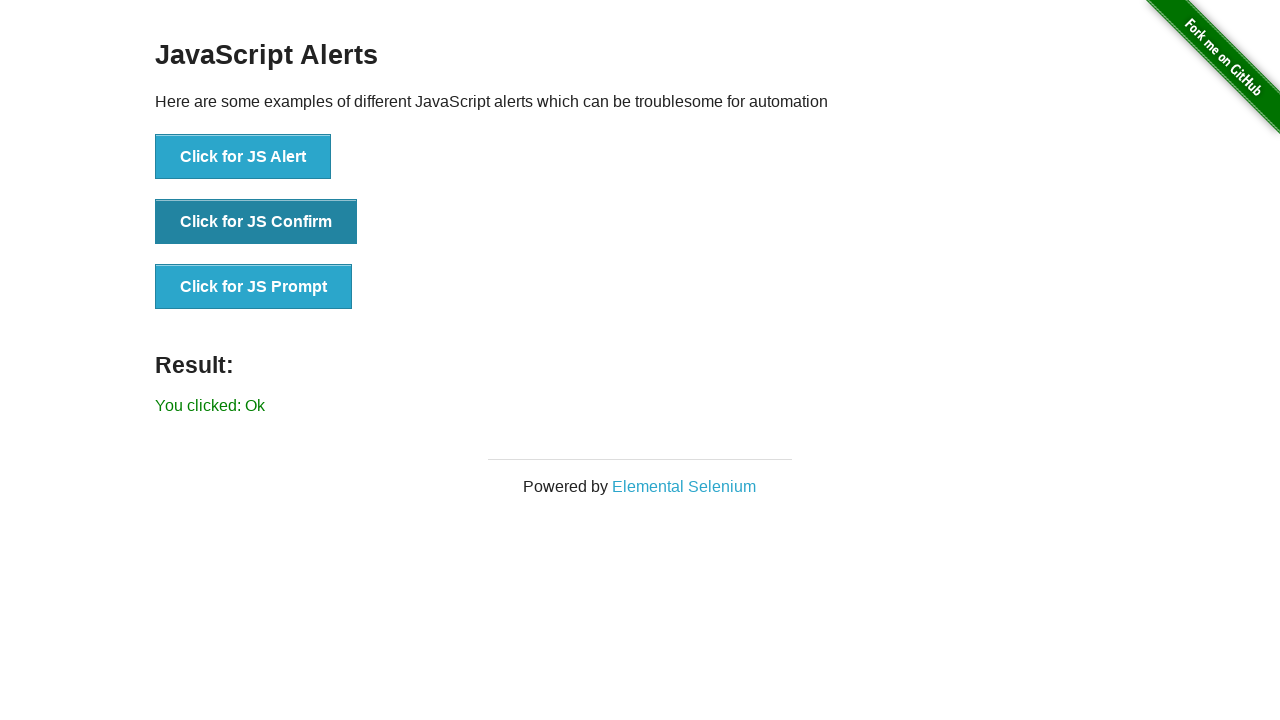

JS Confirm result printed: You clicked: Ok
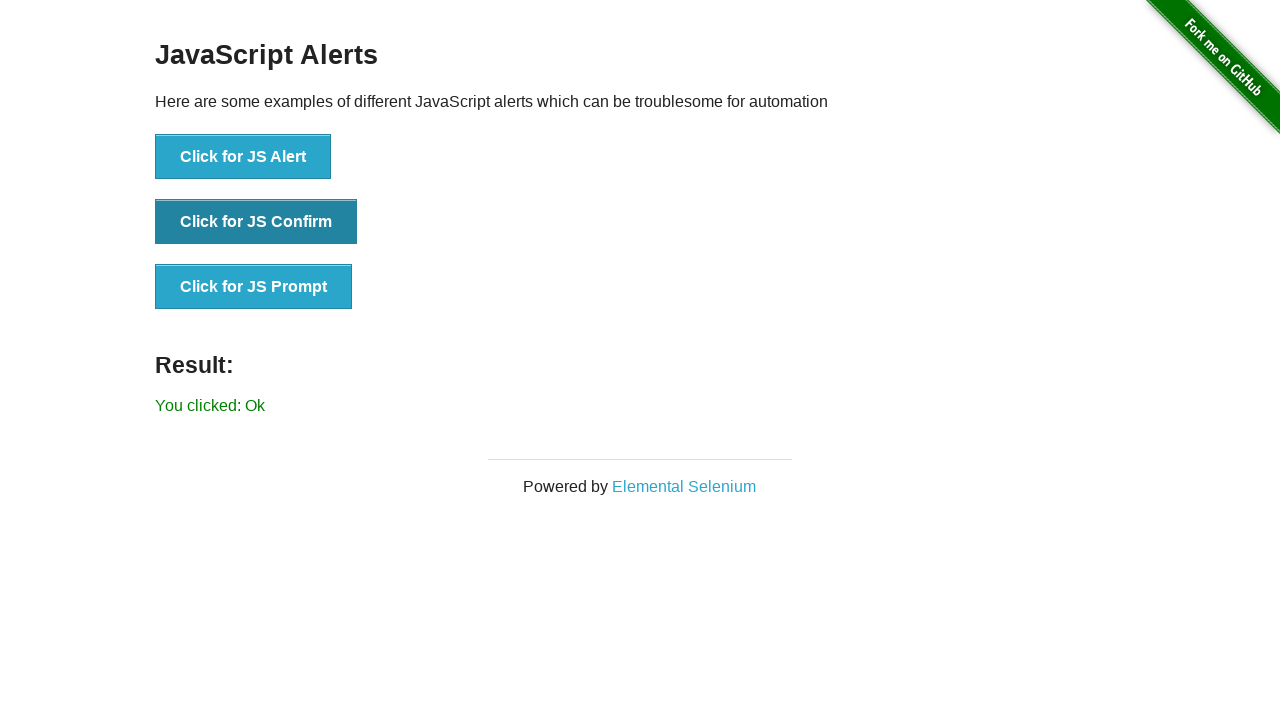

Clicked 'Click for JS Prompt' button at (254, 287) on xpath=//button[text()='Click for JS Prompt']
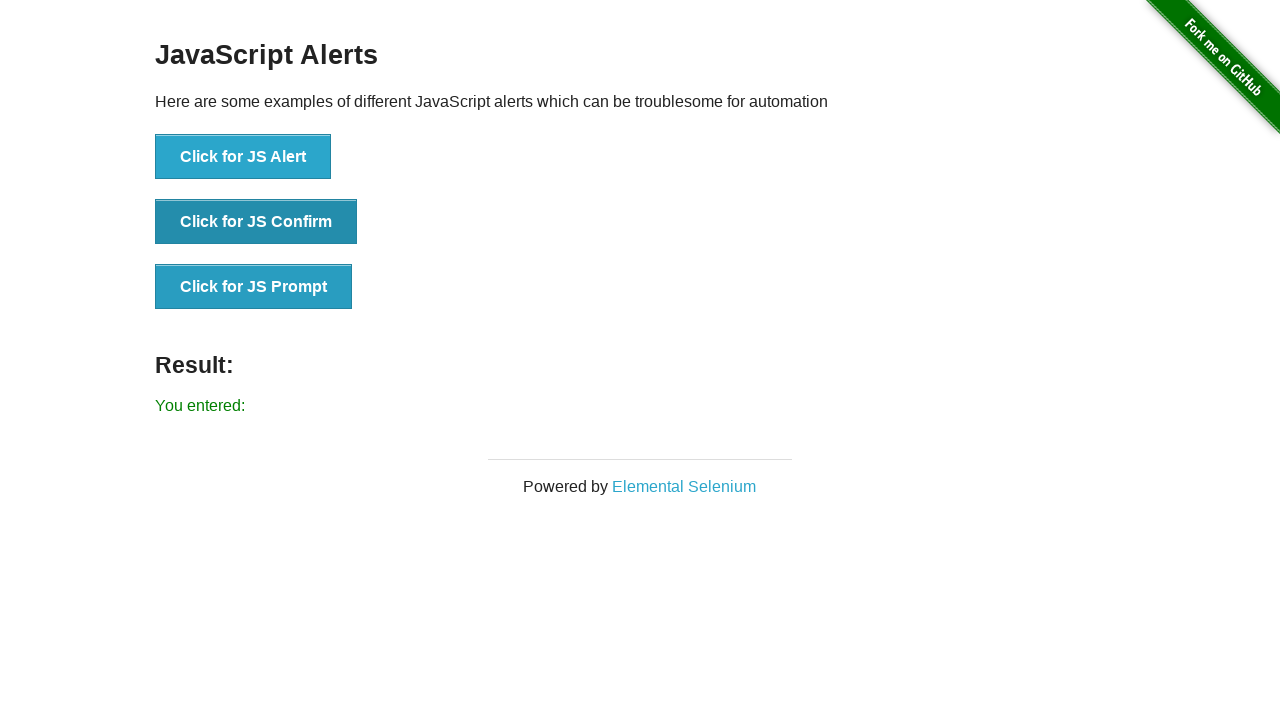

Set up dialog handler to accept prompt with text 'Hello'
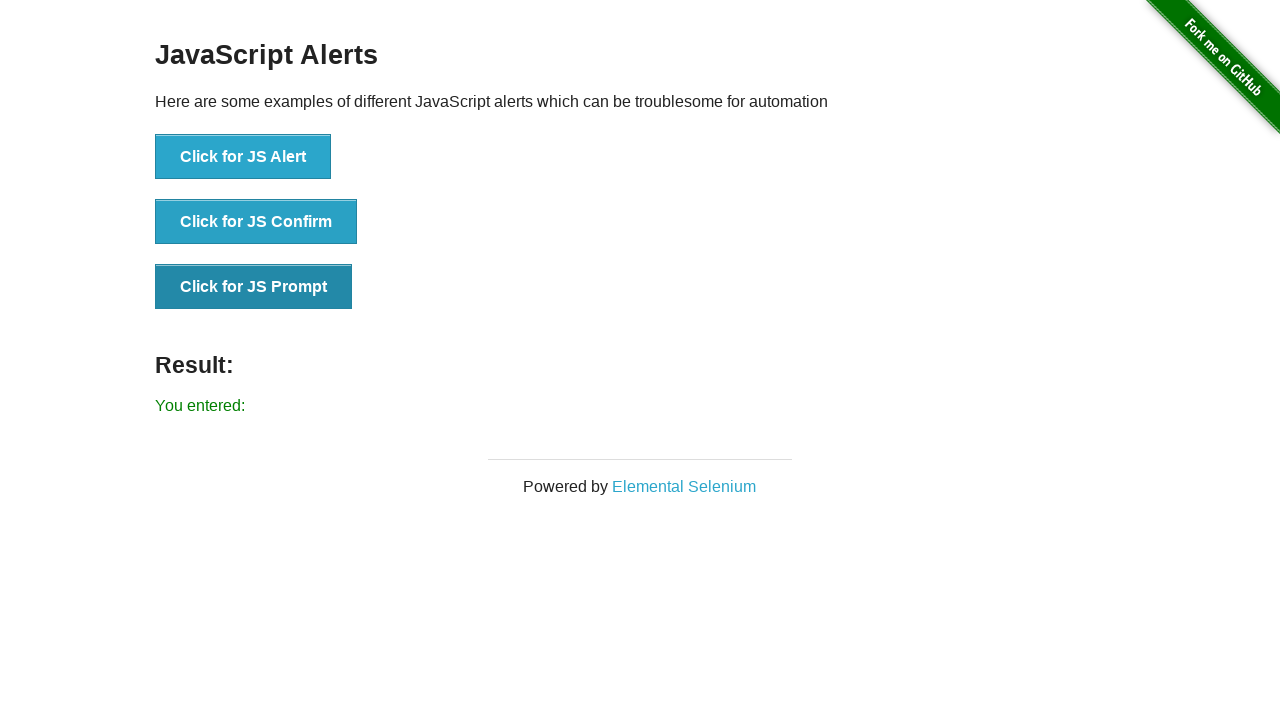

Retrieved JS Prompt result text
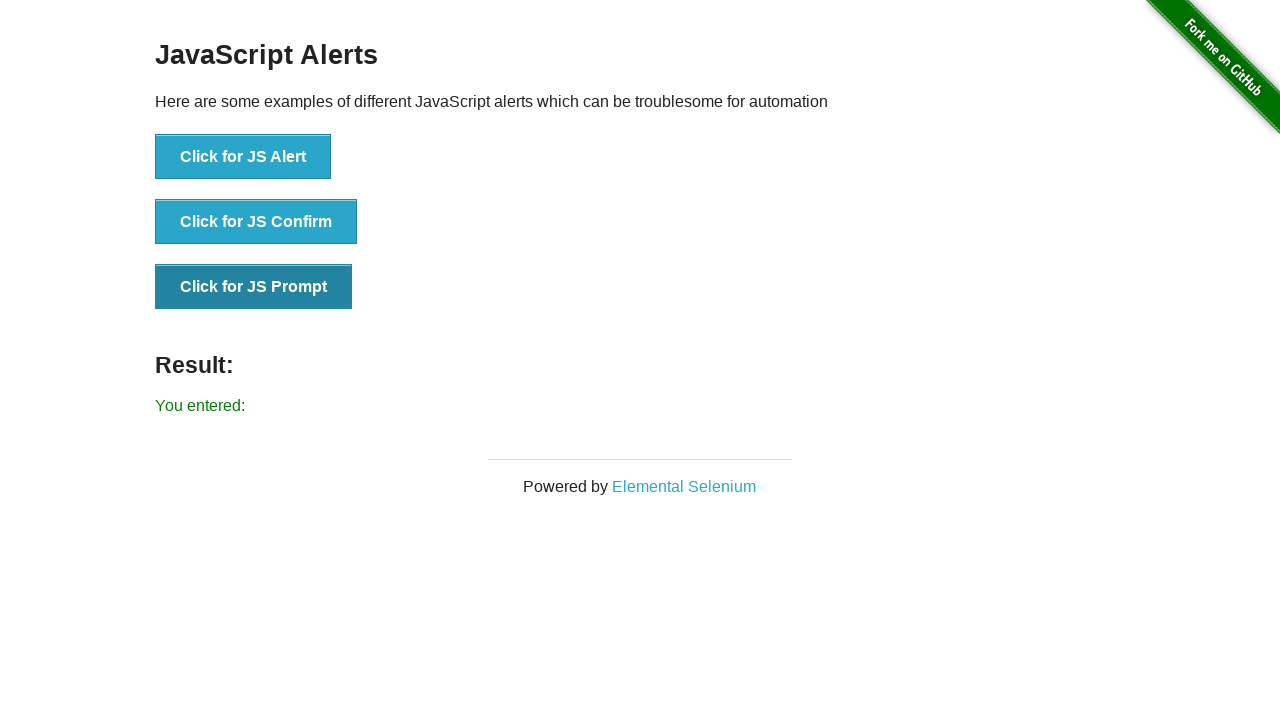

JS Prompt result printed: You entered: 
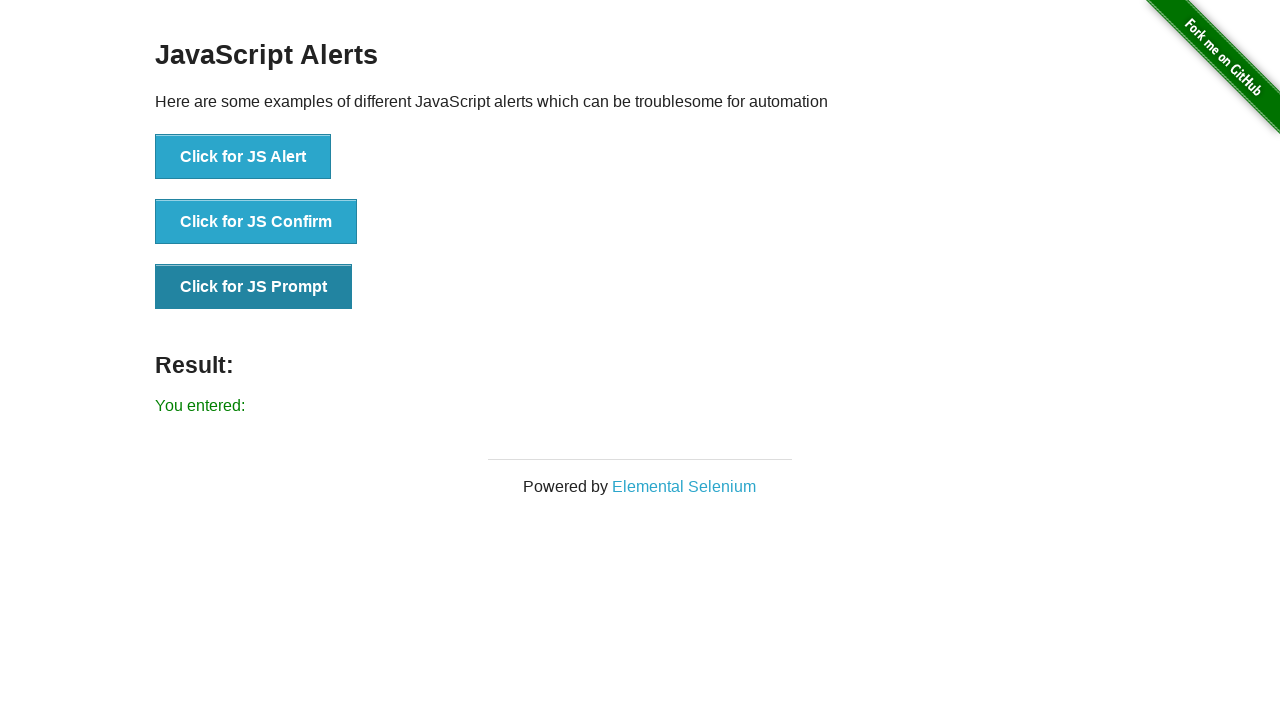

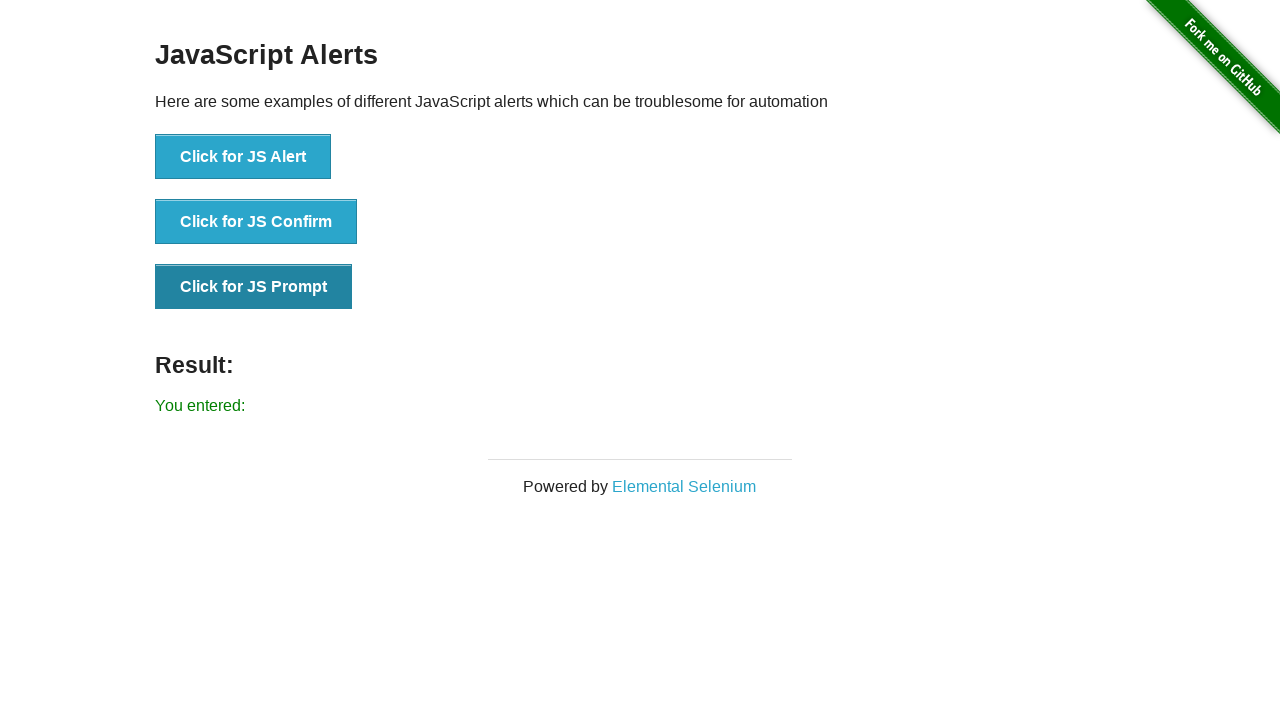